Tests that the Browse Languages page displays correct column headers in the table.

Starting URL: http://www.99-bottles-of-beer.net/

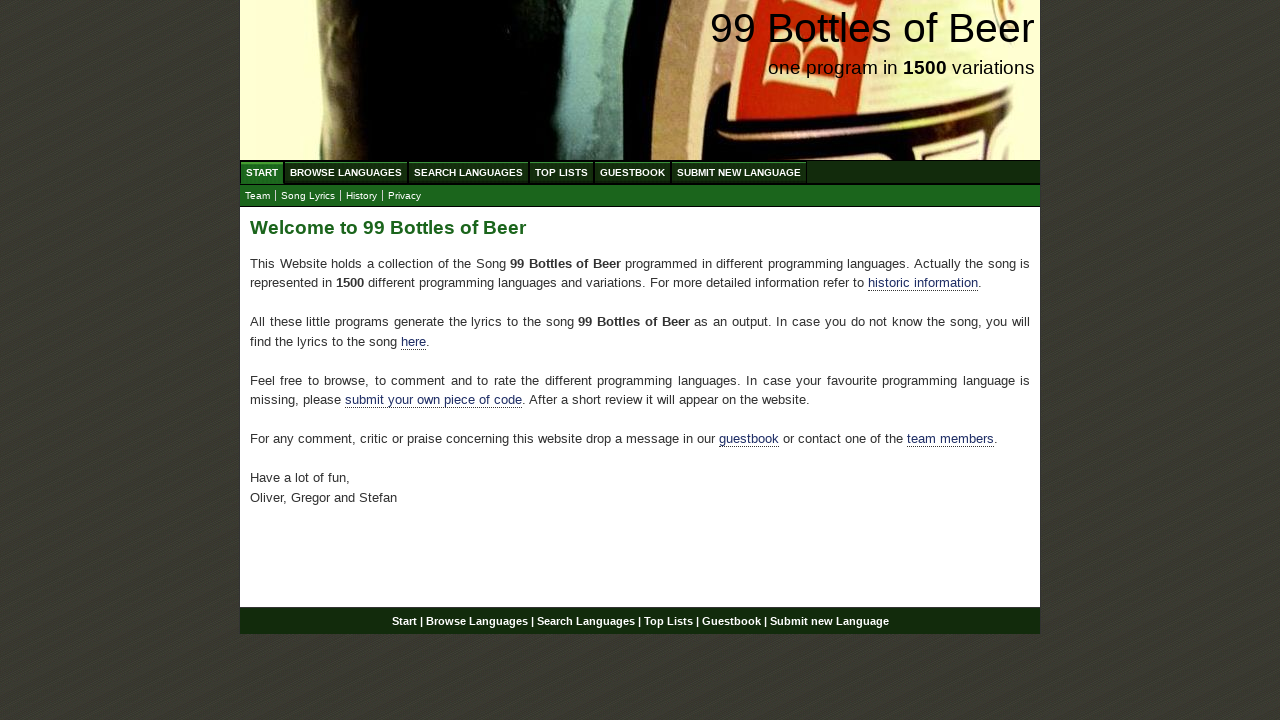

Clicked on Browse Languages link at (346, 172) on a[href='/abc.html']
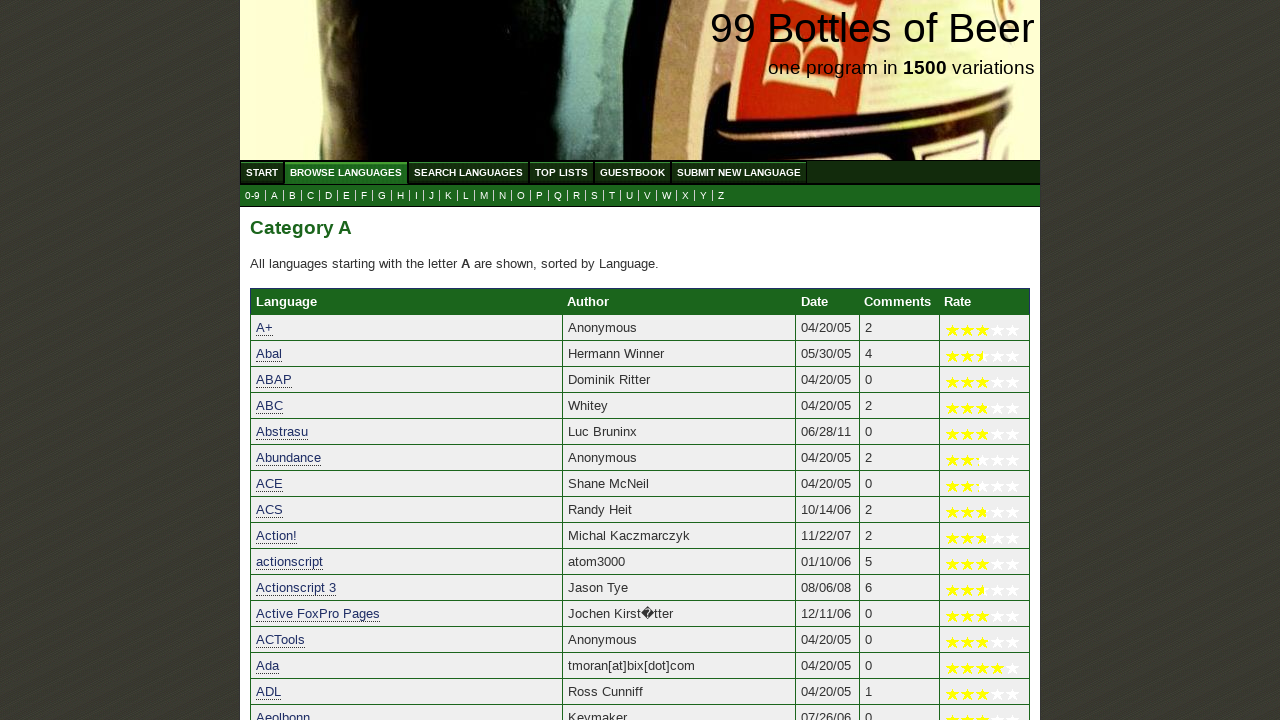

Table headers loaded on Browse Languages page
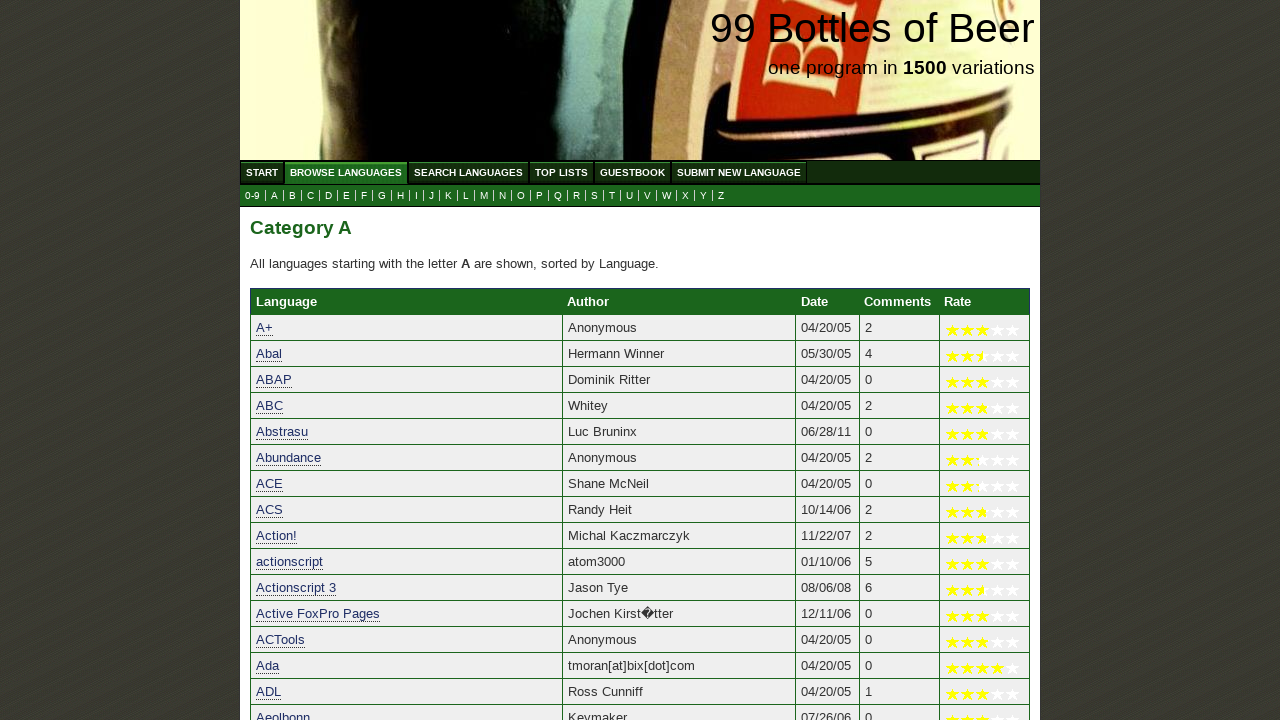

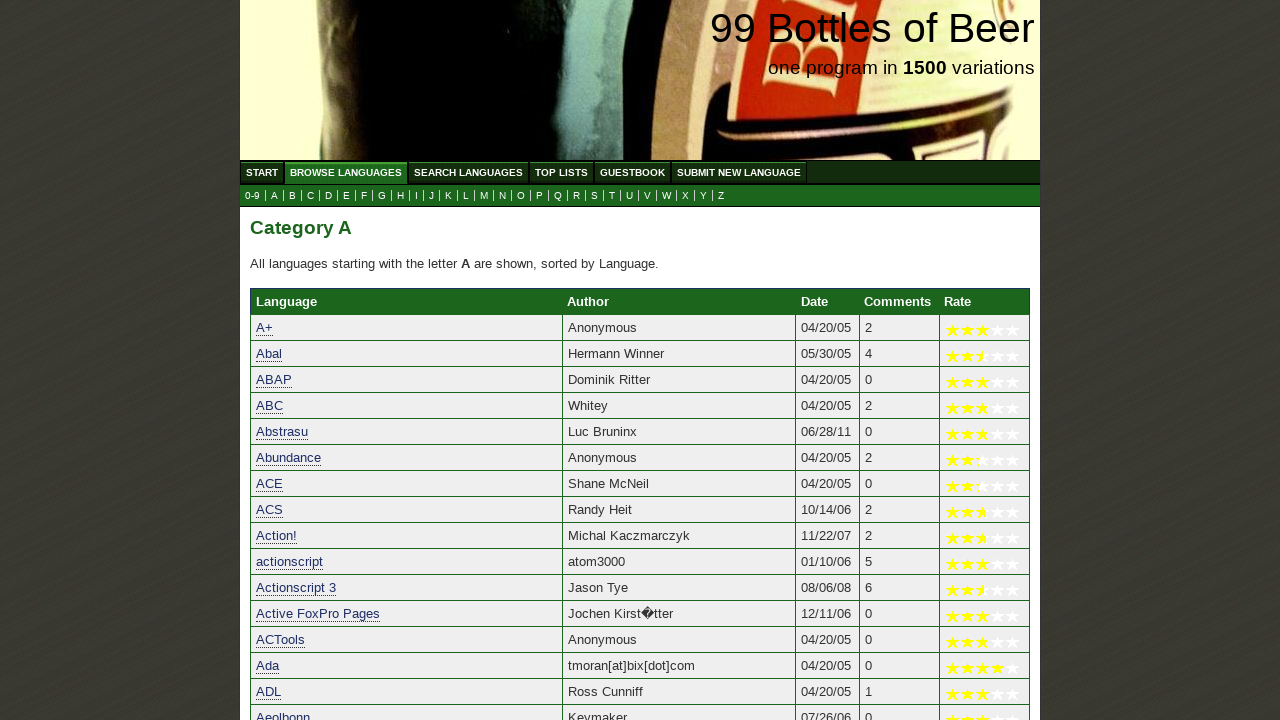